Tests purchasing the seventh product item by verifying product details, adding to cart, and completing the purchase

Starting URL: https://www.demoblaze.com/index.html#

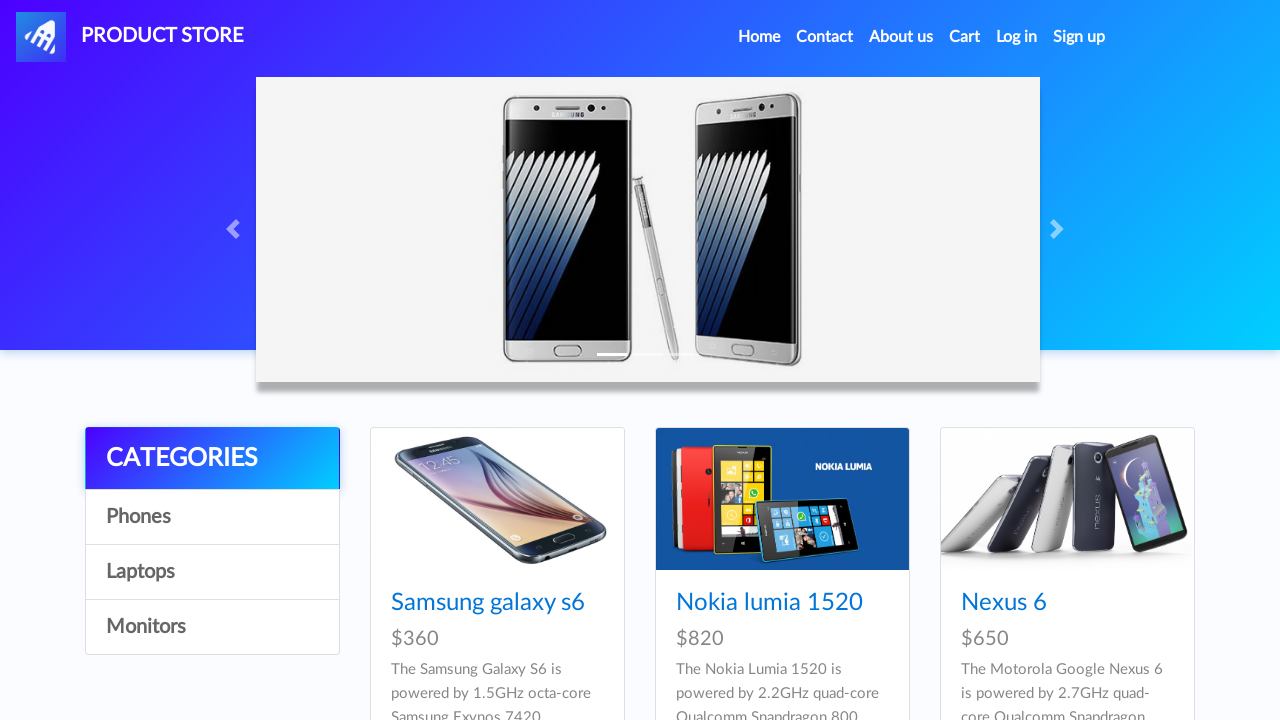

Clicked on the seventh product item at (497, 360) on div:nth-child(7) > div > a > img
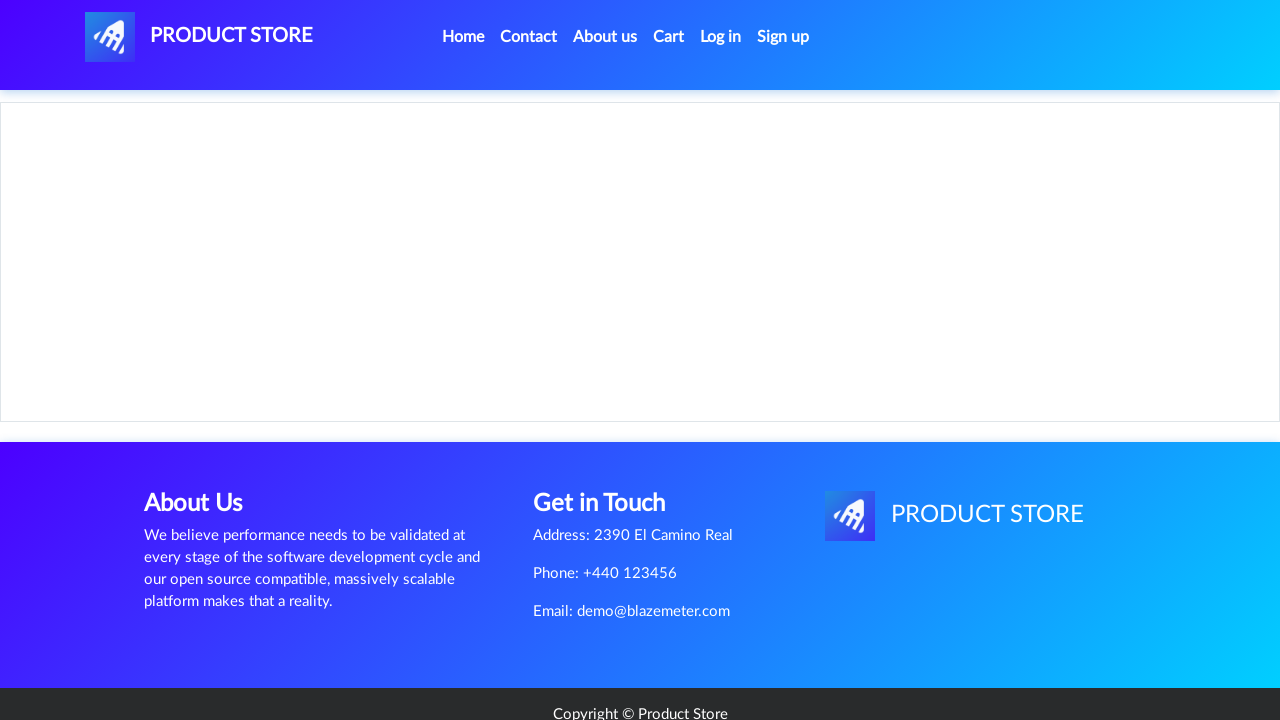

Product page loaded successfully
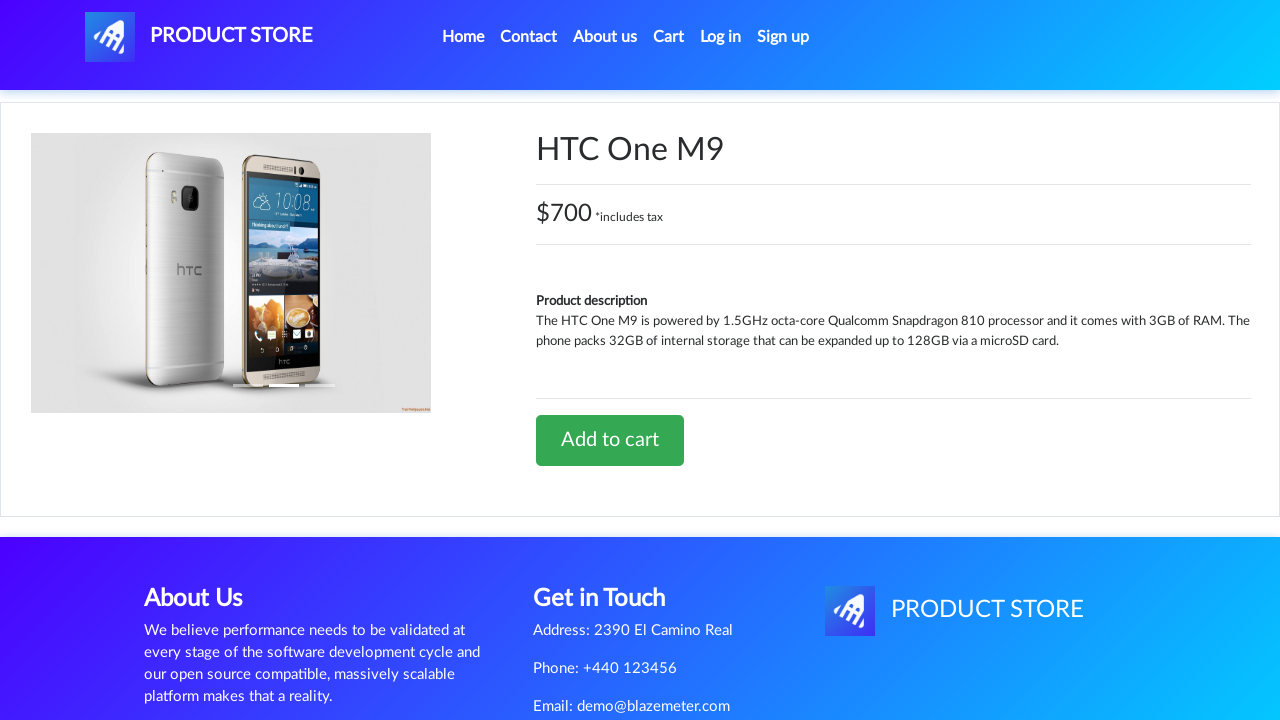

Clicked Add to Cart button at (610, 440) on a.btn.btn-success.btn-lg
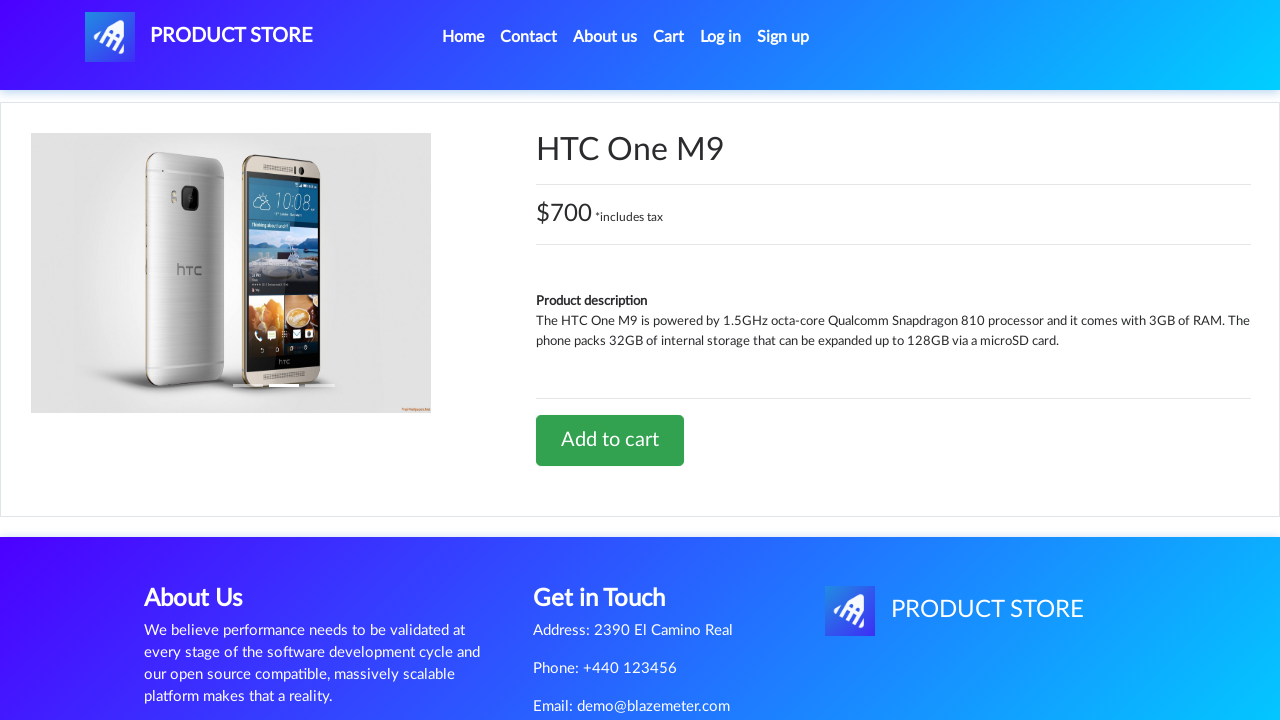

Set up dialog handler to accept alerts
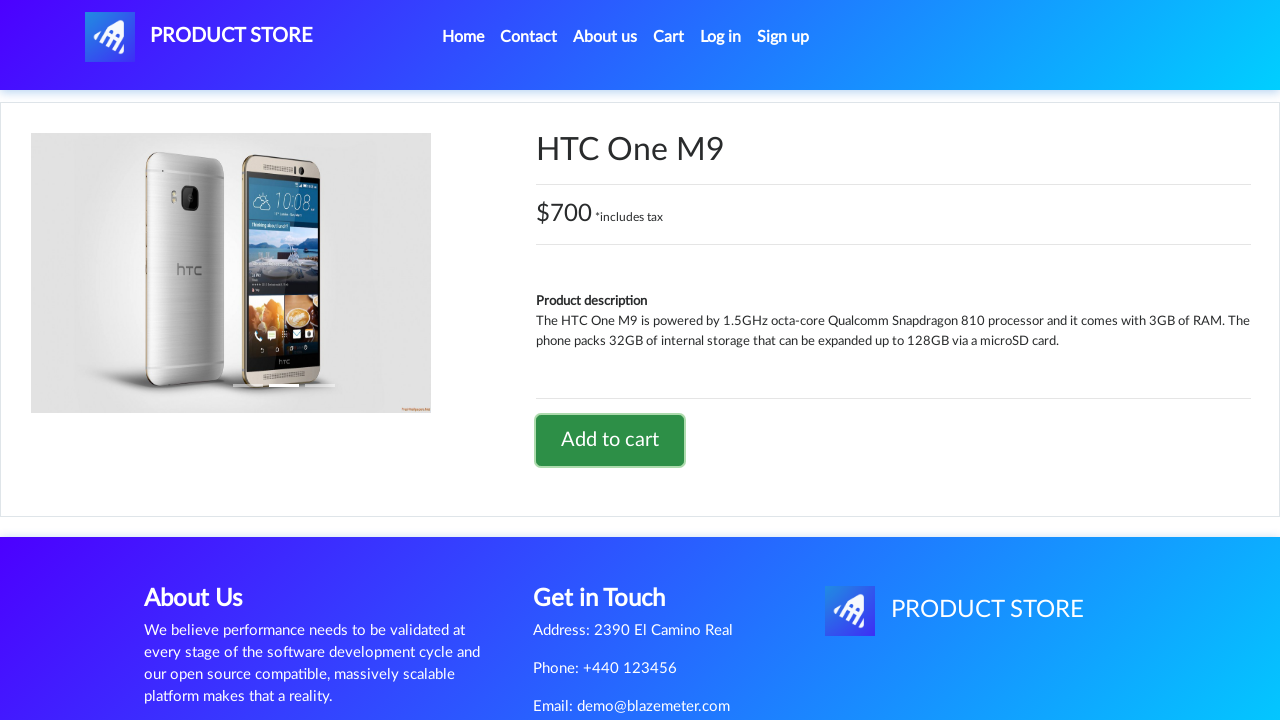

Navigated to cart at (669, 37) on a#cartur
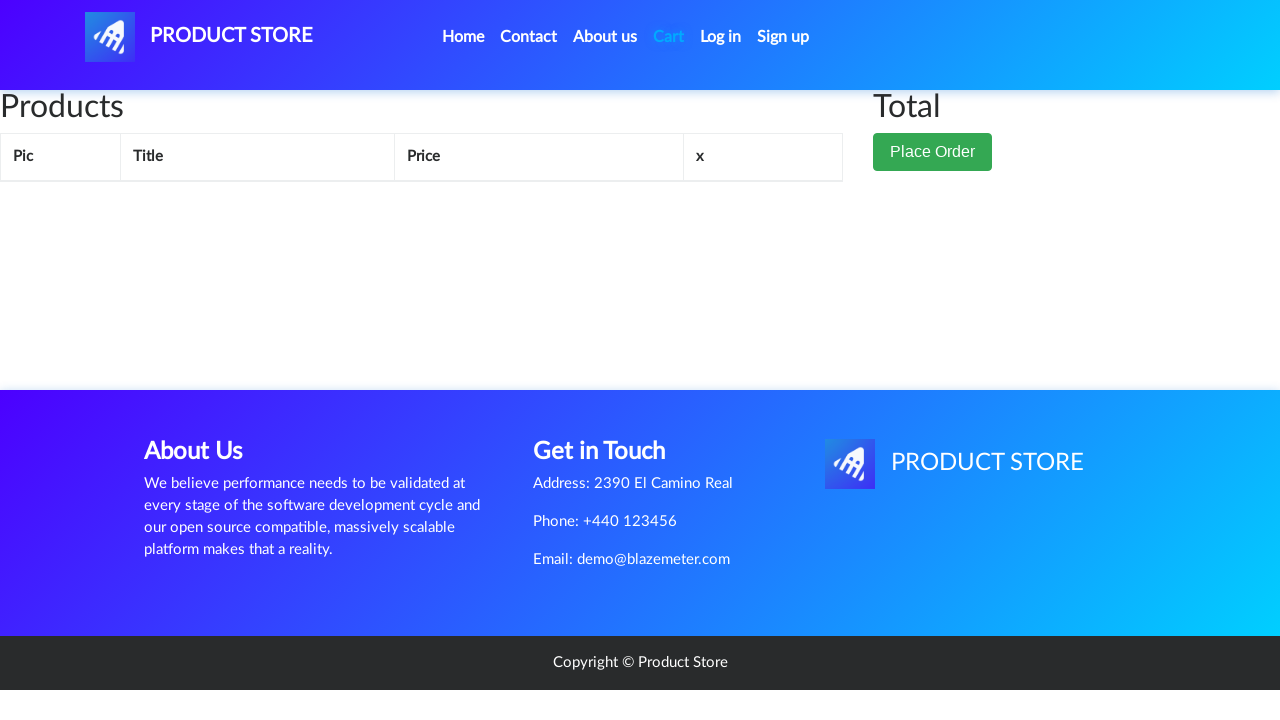

Clicked Place Order button at (933, 152) on button.btn.btn-success
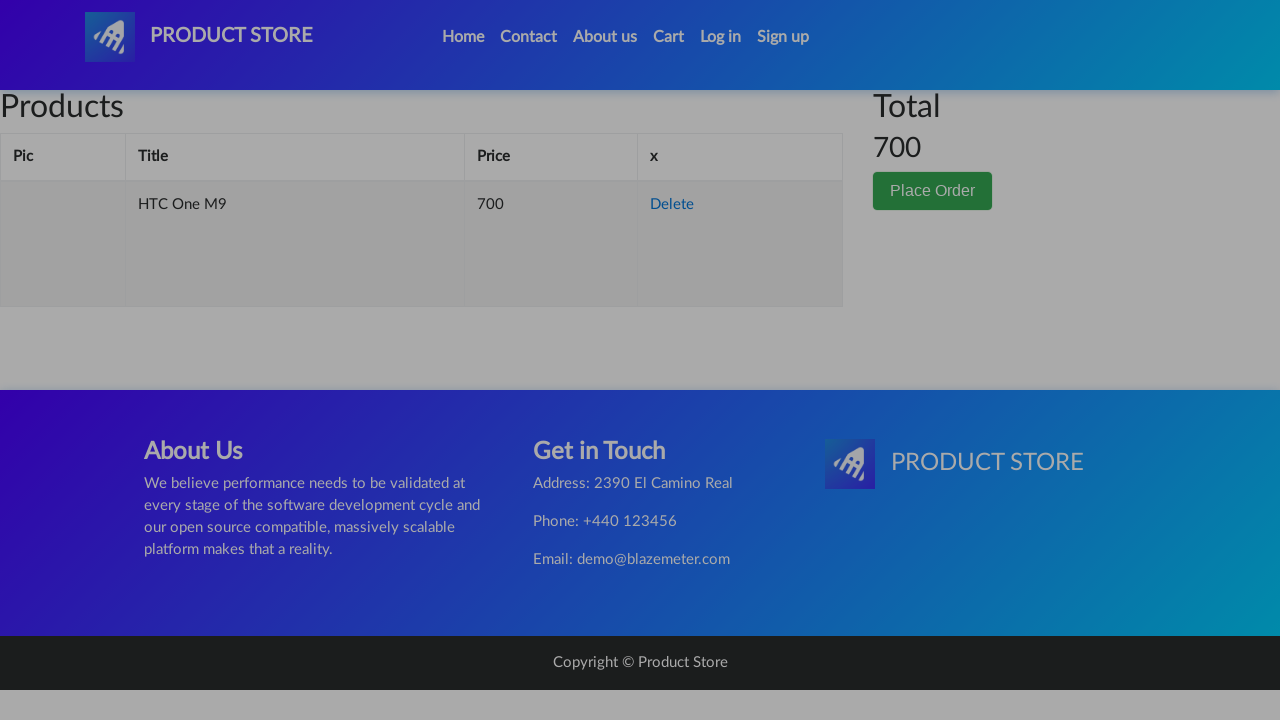

Filled in name field with 'Petar Markovic Roksandic' on #name
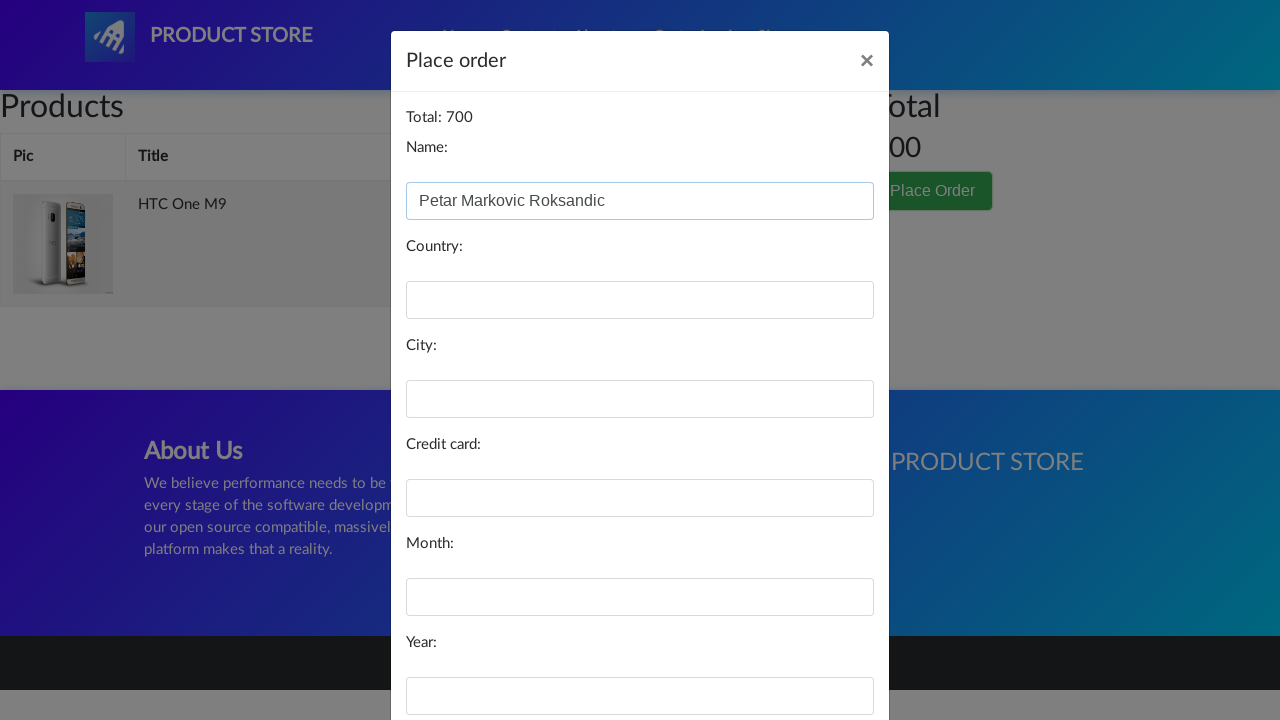

Filled in card field with payment card number on #card
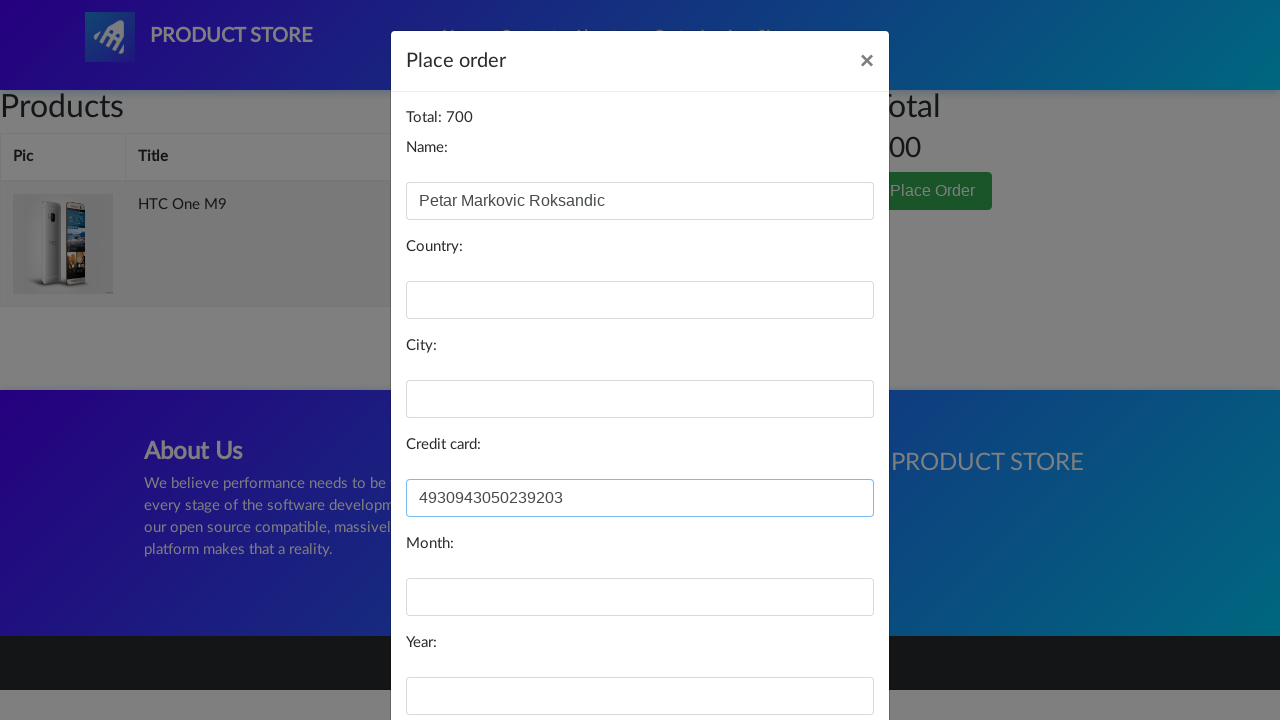

Clicked button to complete purchase at (823, 655) on button[onclick='purchaseOrder()']
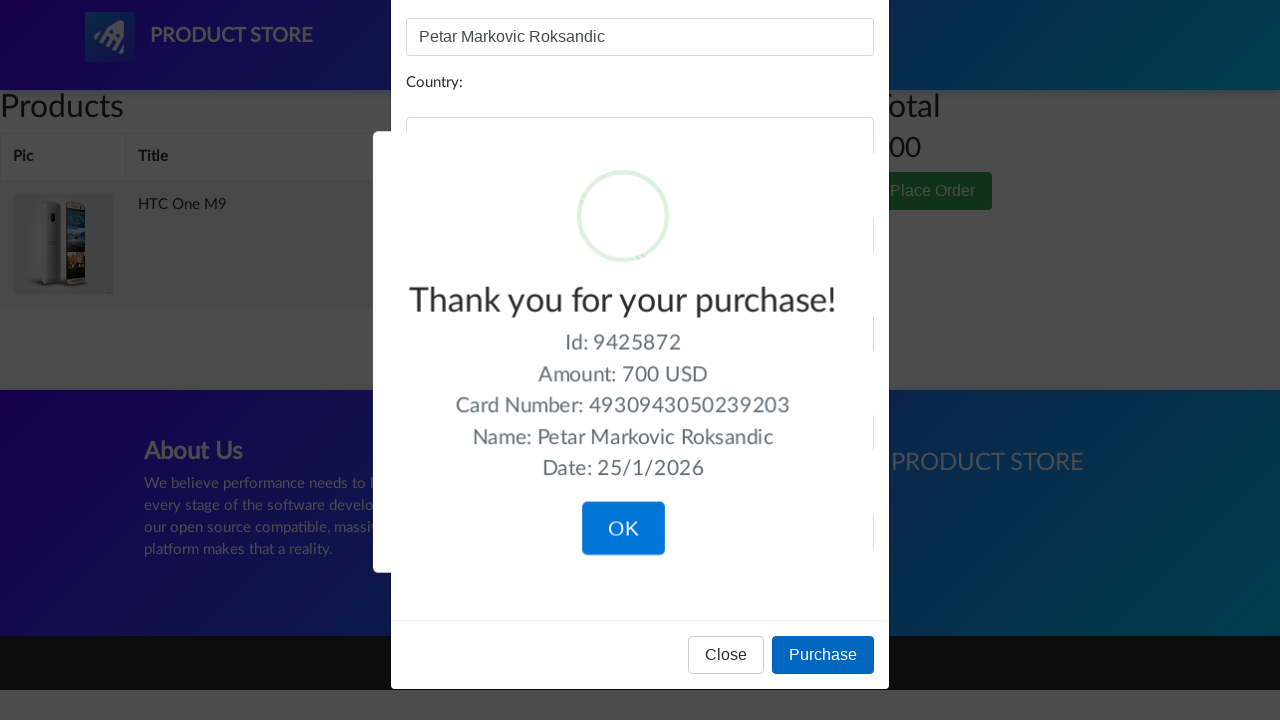

Purchase confirmation message appeared
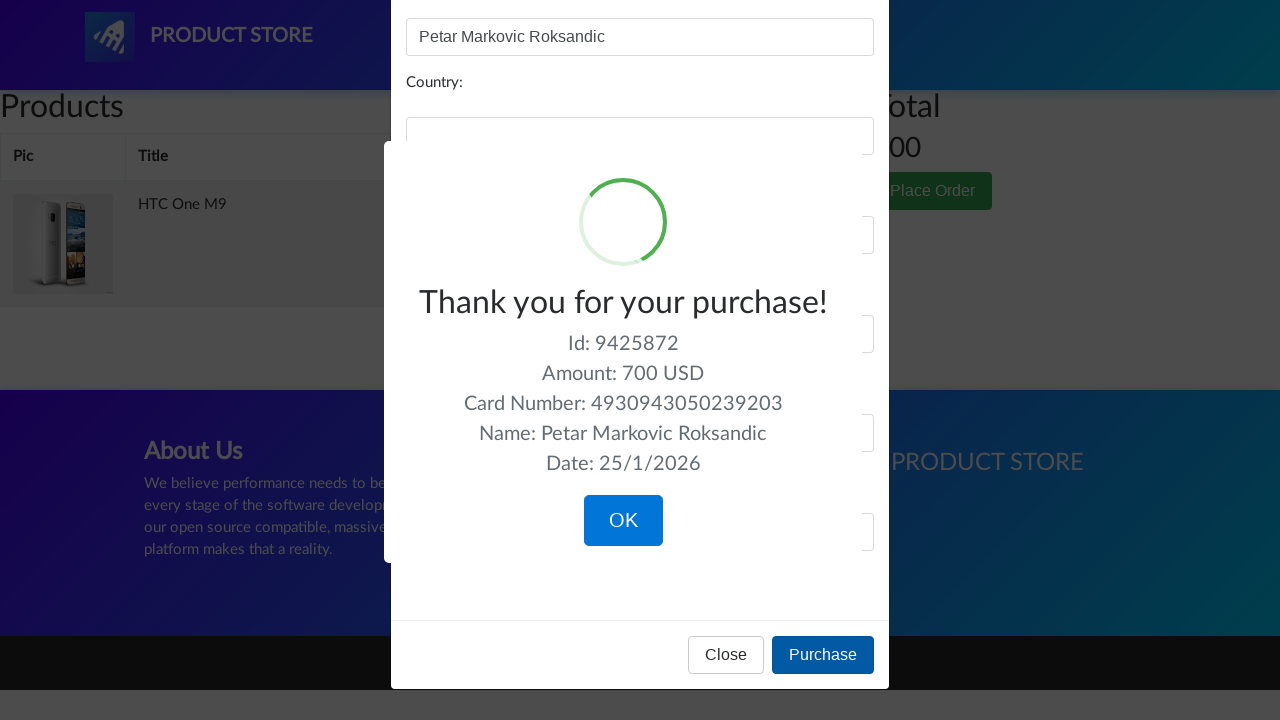

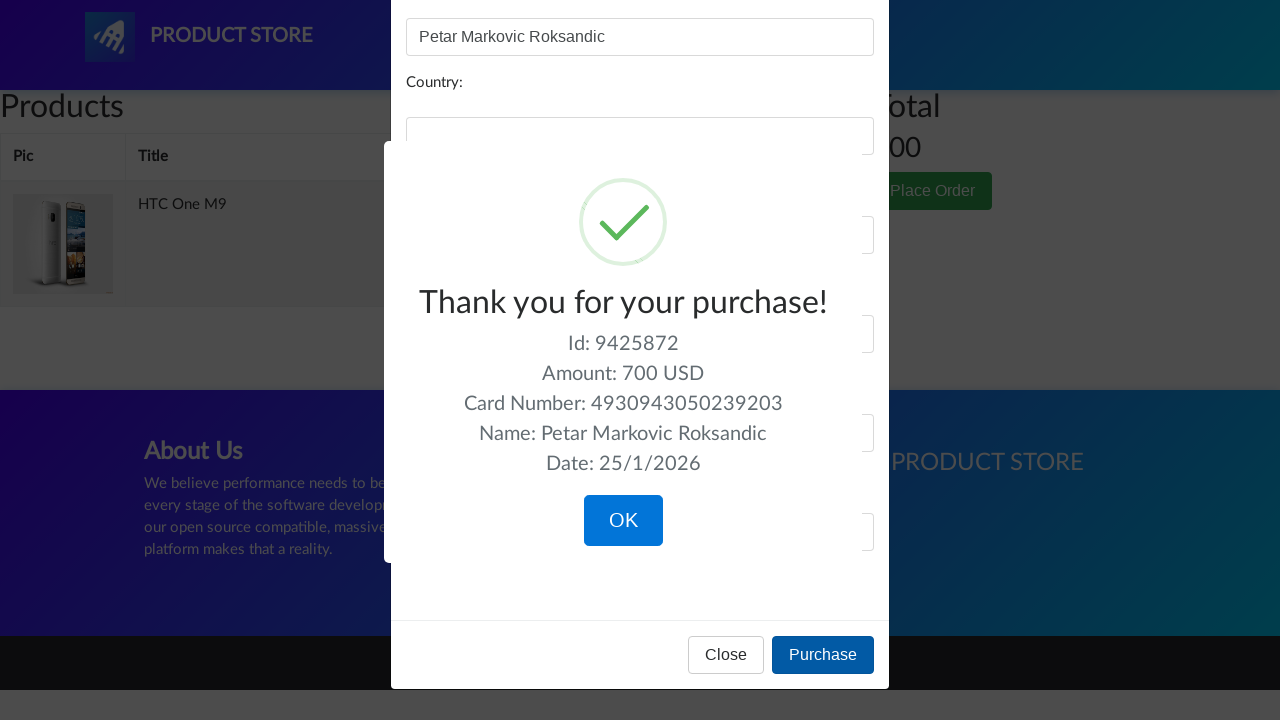